Tests password validation by entering less than 6 characters to verify minimum length requirement

Starting URL: https://qa-practice.netlify.app/bugs-form/

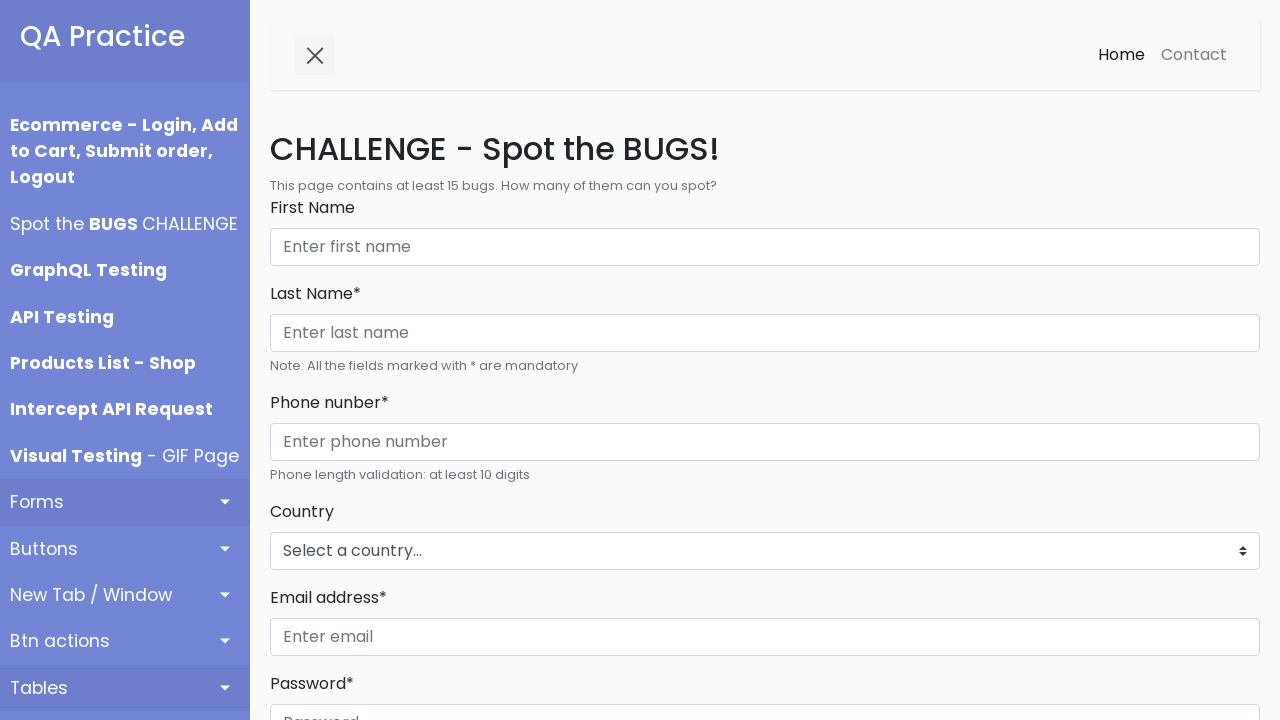

Filled First Name field with 'Amanda Garcia' on internal:role=textbox[name="First Name"i]
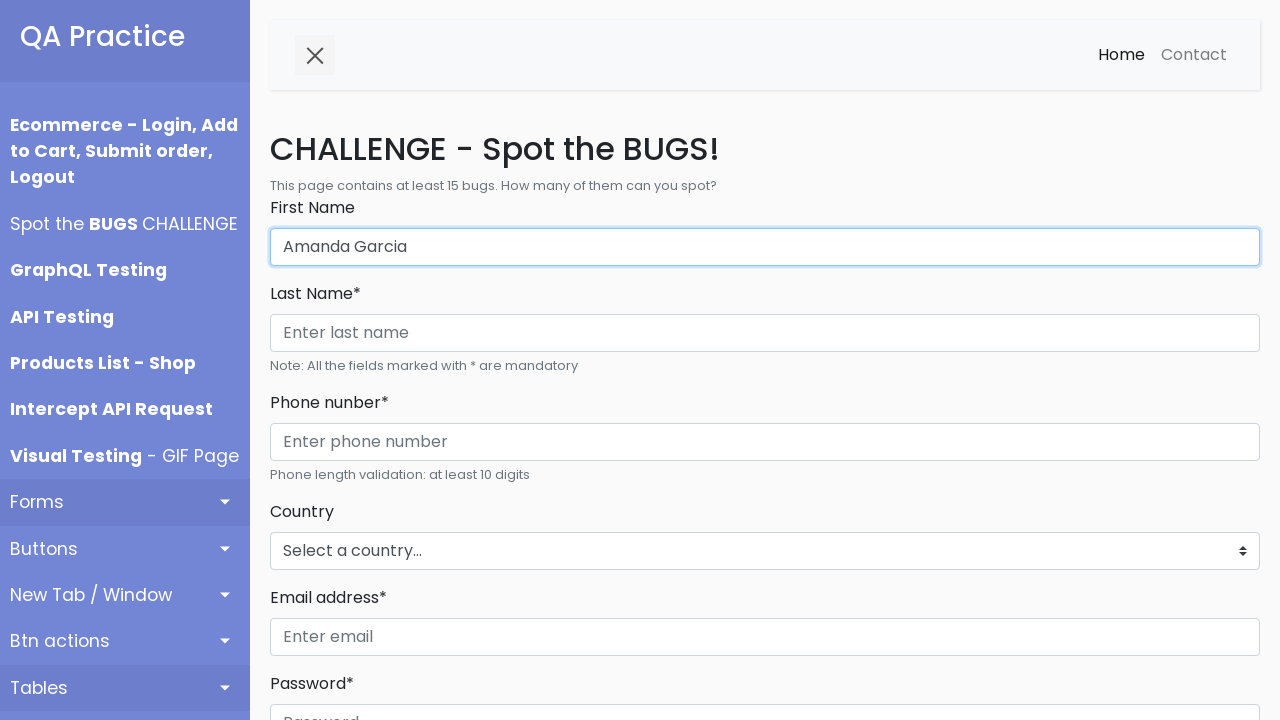

Filled Last Name field with 'Garcia' on internal:role=textbox[name="Last Name* Phone nunber*"i]
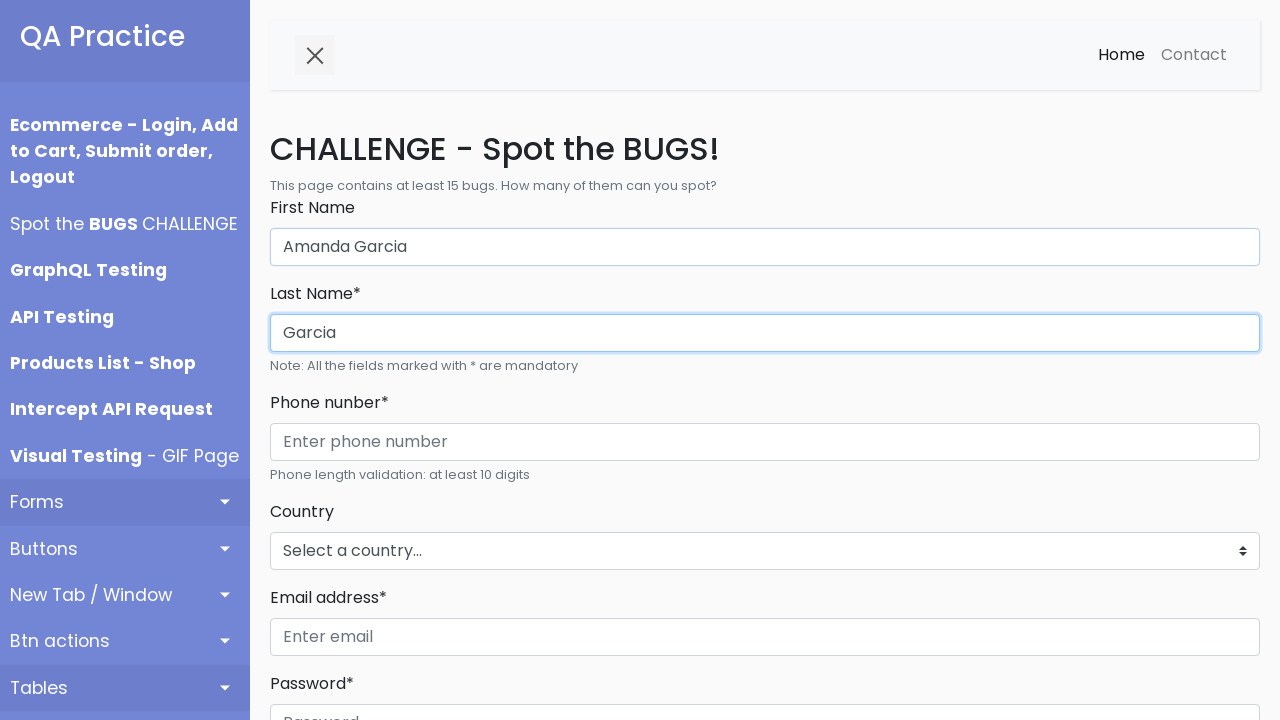

Filled phone number field with '667788990011' on internal:role=textbox[name="Enter phone number"i]
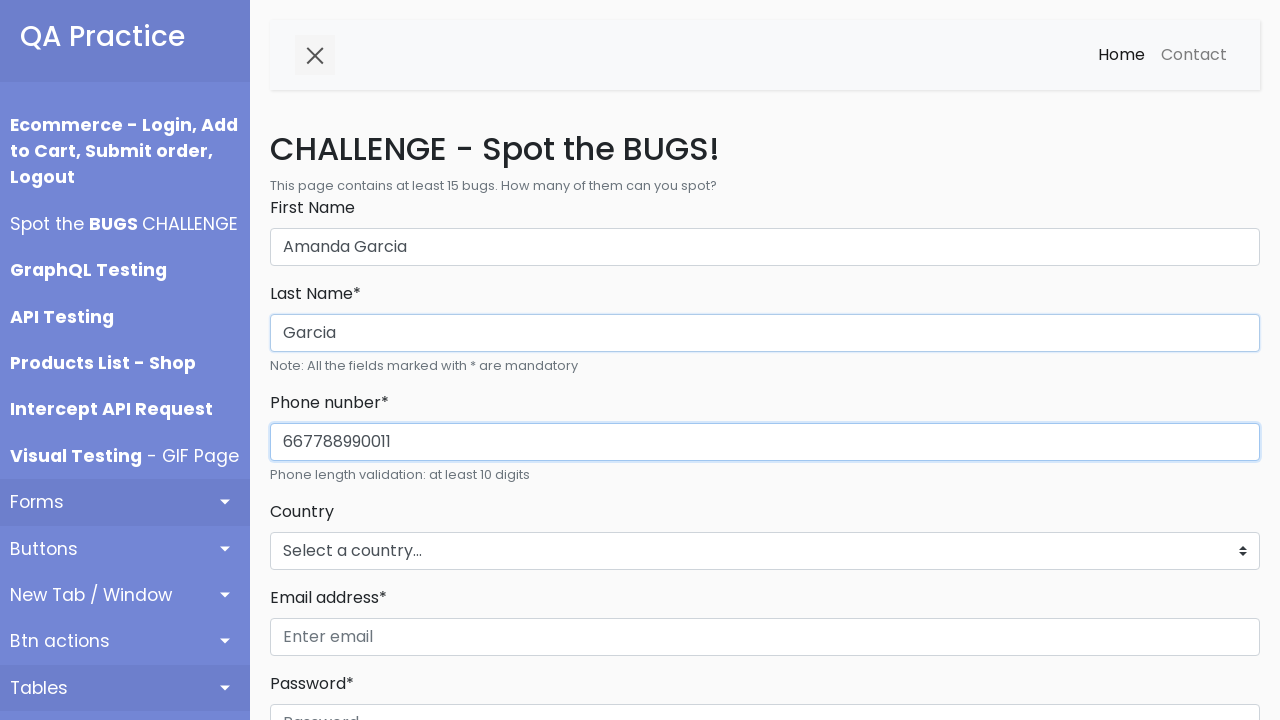

Selected 'New Zealand' from countries dropdown on #countries_dropdown_menu
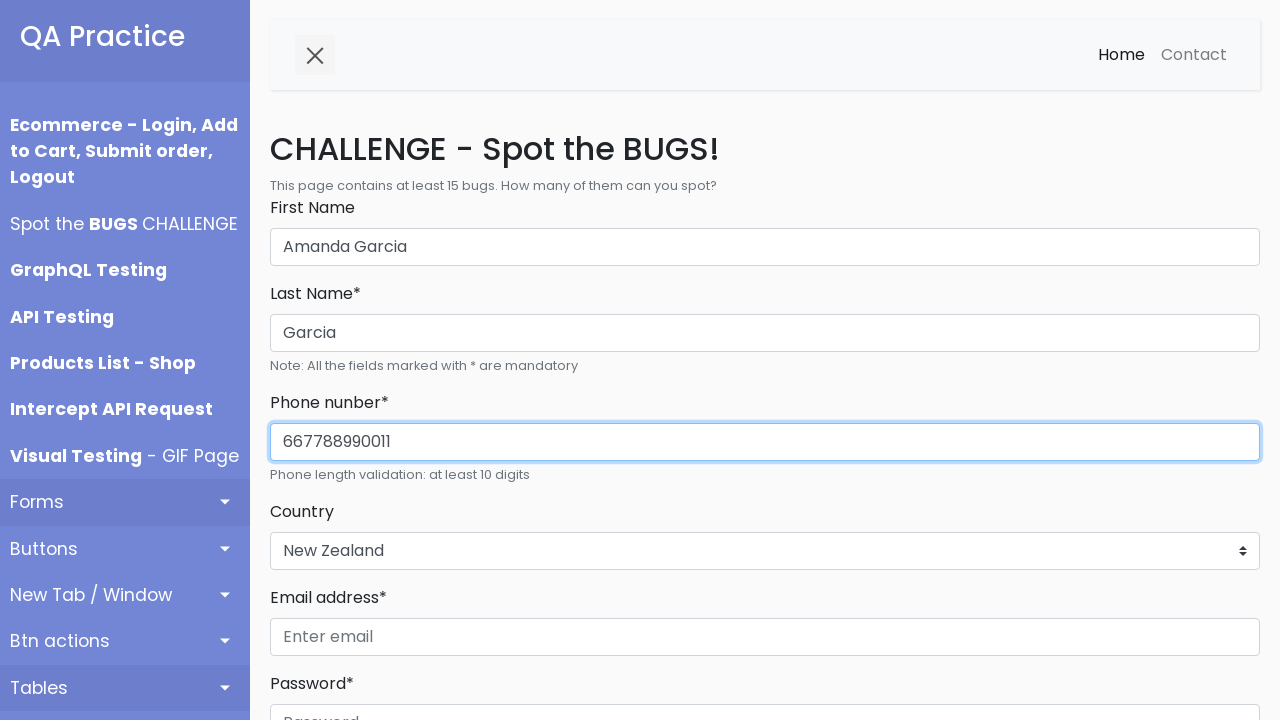

Filled email field with 'testemail.com' on internal:role=textbox[name="Enter email"i]
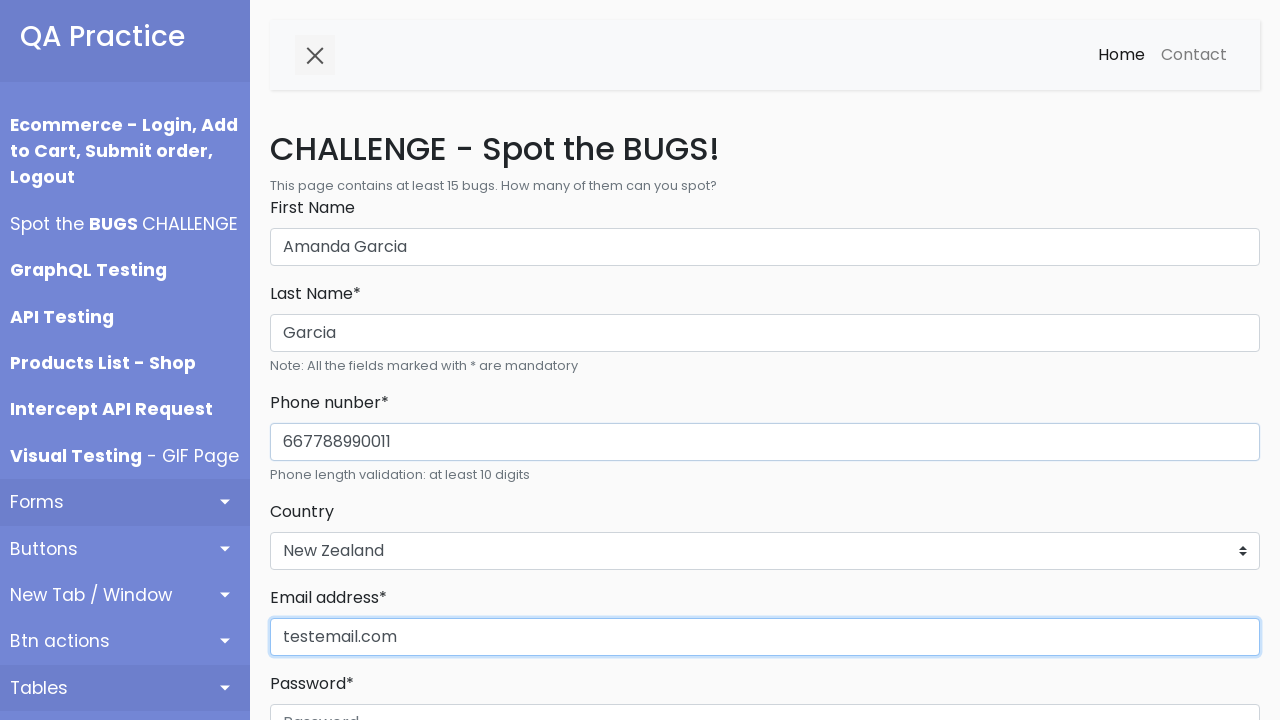

Filled password field with '12345' (less than 6 characters) on internal:role=textbox[name="Password"i]
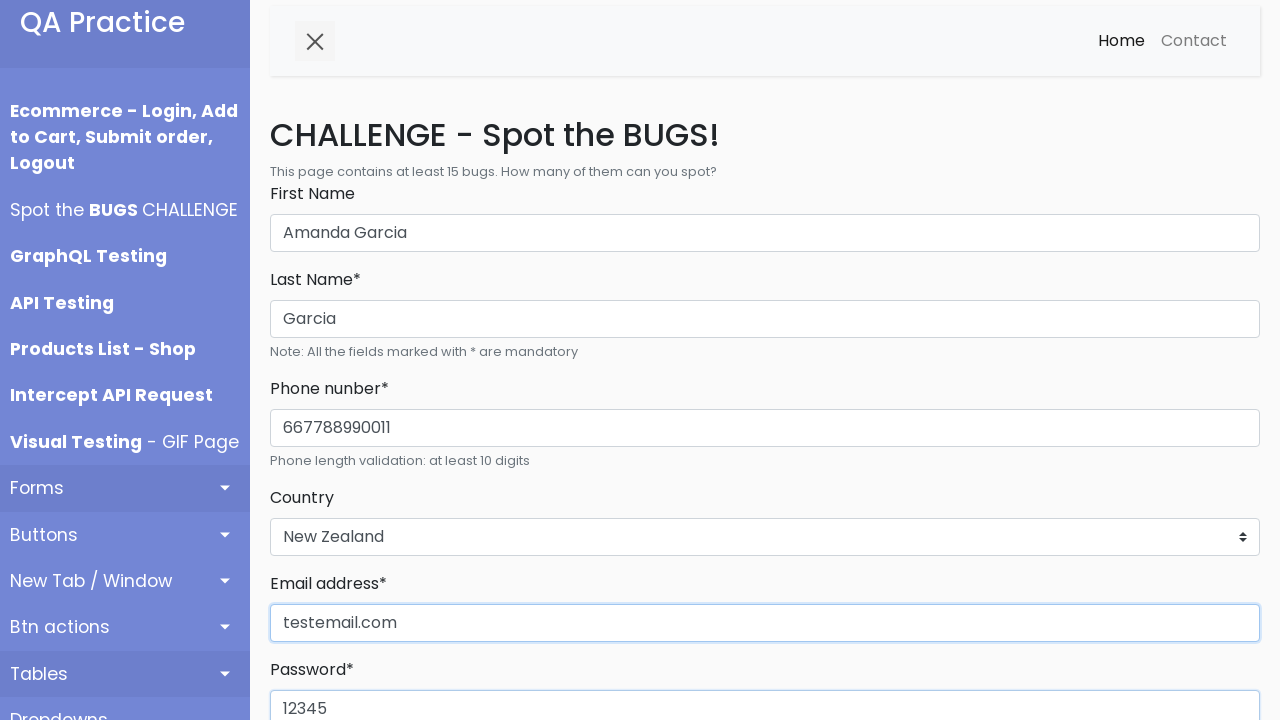

Clicked Register button at (316, 360) on internal:role=button[name="Register"i]
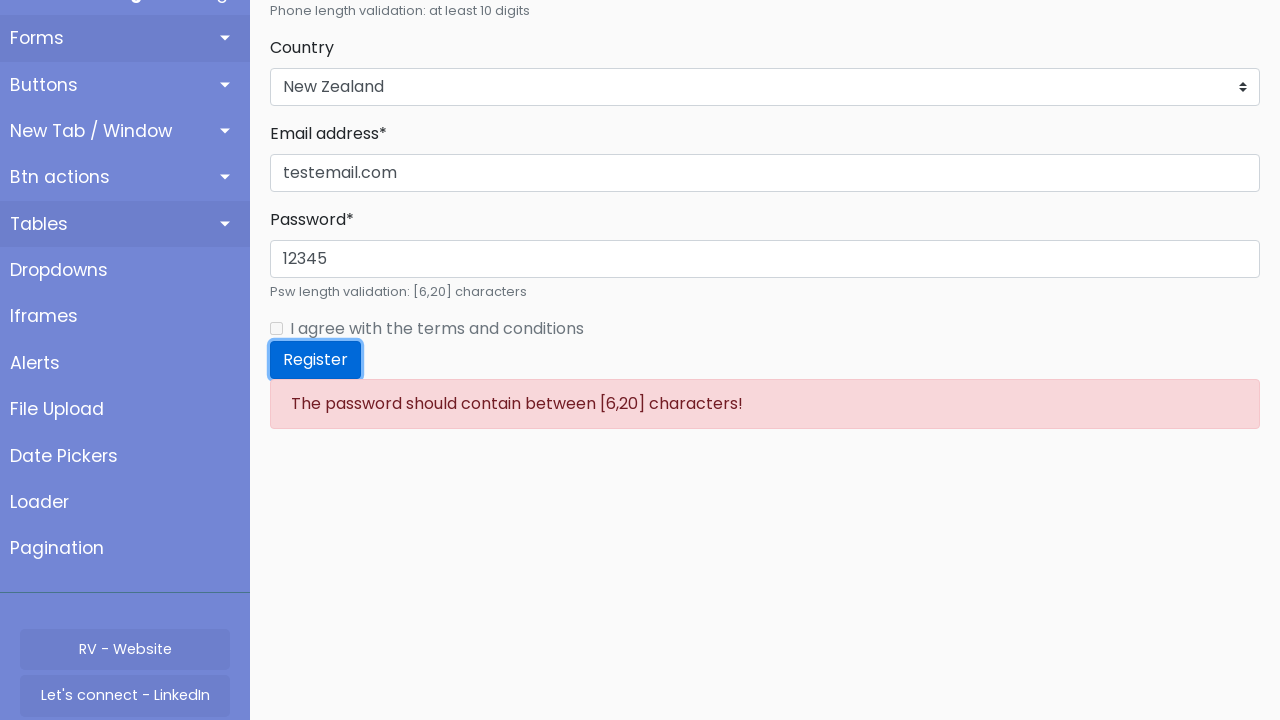

Clicked on password validation error message at (765, 404) on internal:text="The password should contain"i
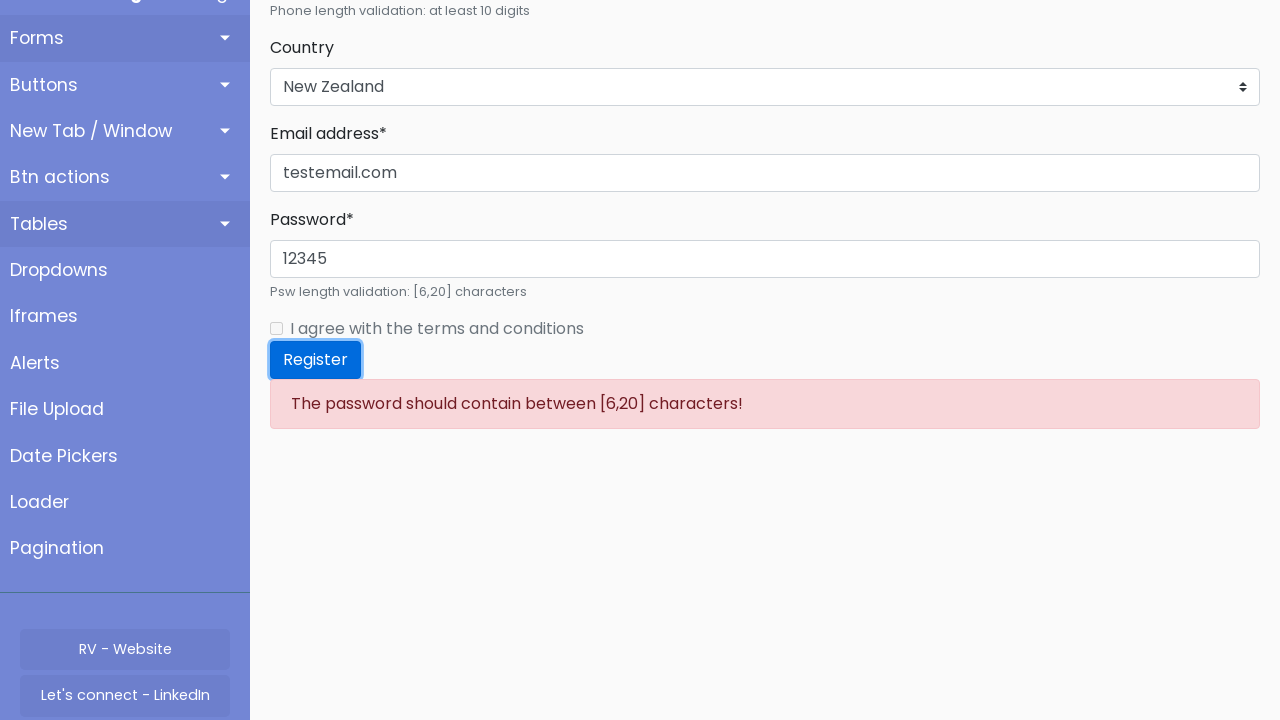

Password validation message appeared confirming minimum length requirement
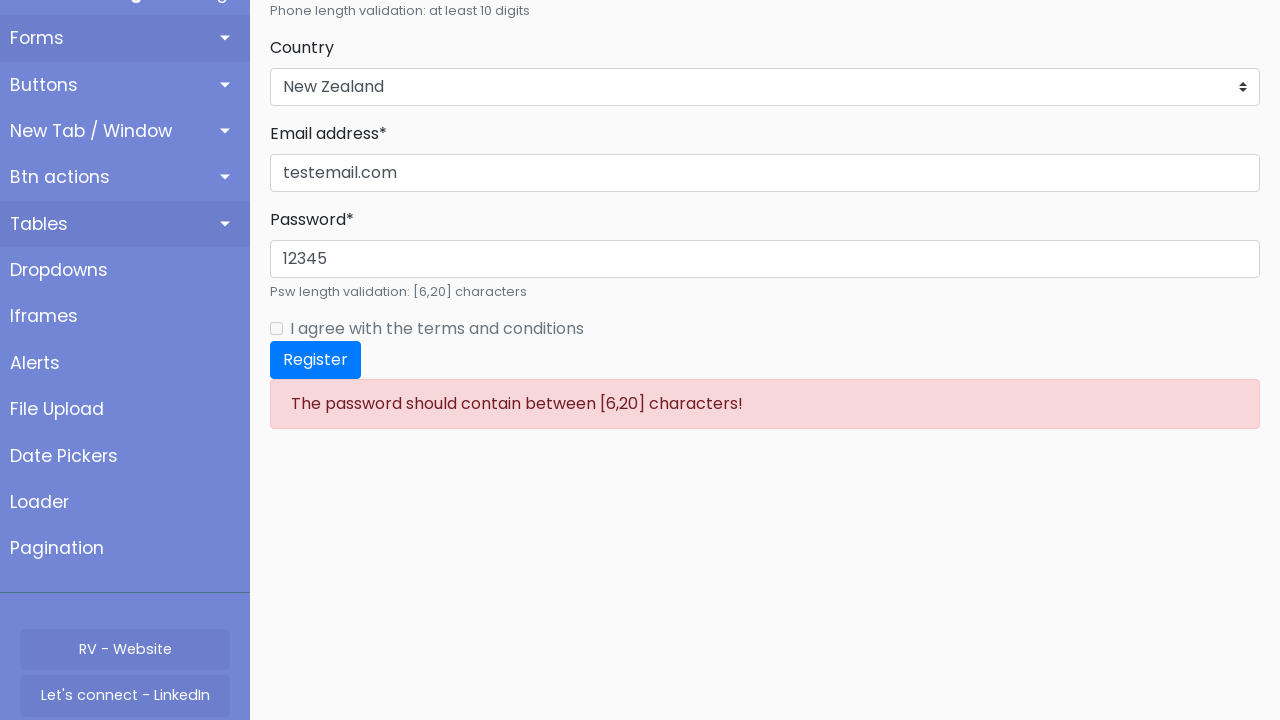

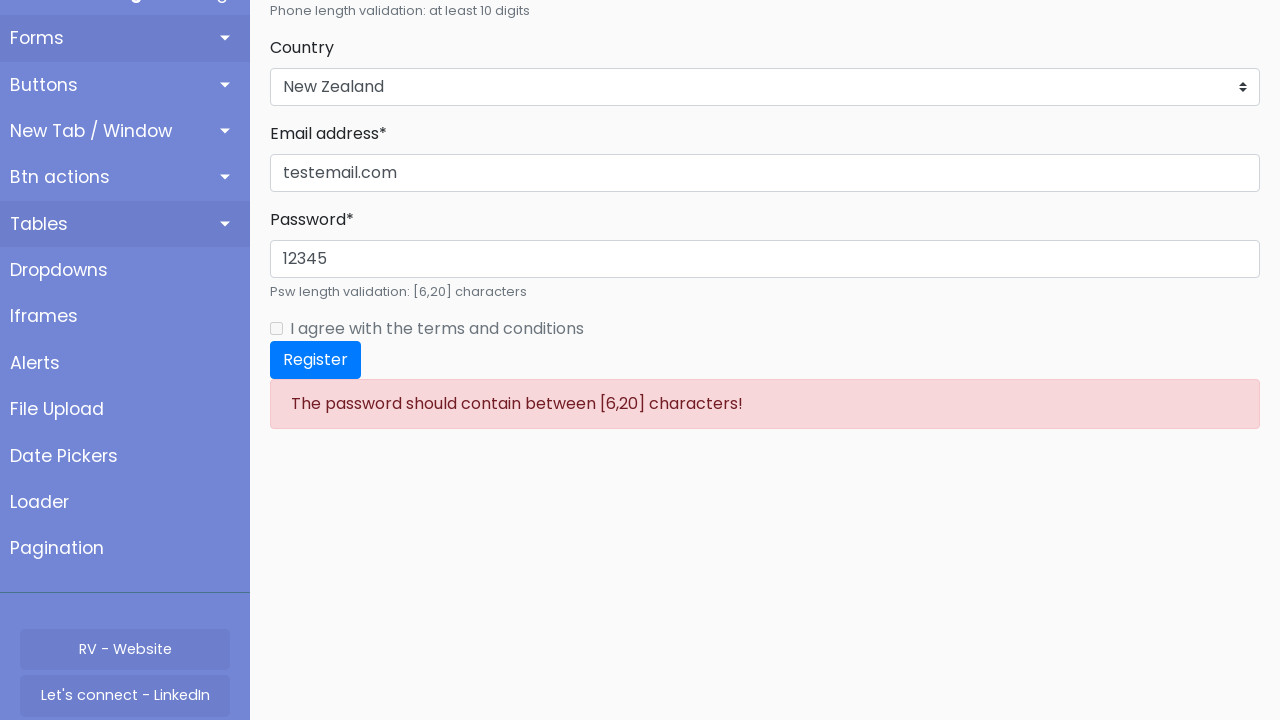